Tests a math challenge page by reading a value, calculating the result using a logarithmic formula, filling in the answer, checking a checkbox, selecting a radio button, and submitting the form.

Starting URL: https://suninjuly.github.io/math.html

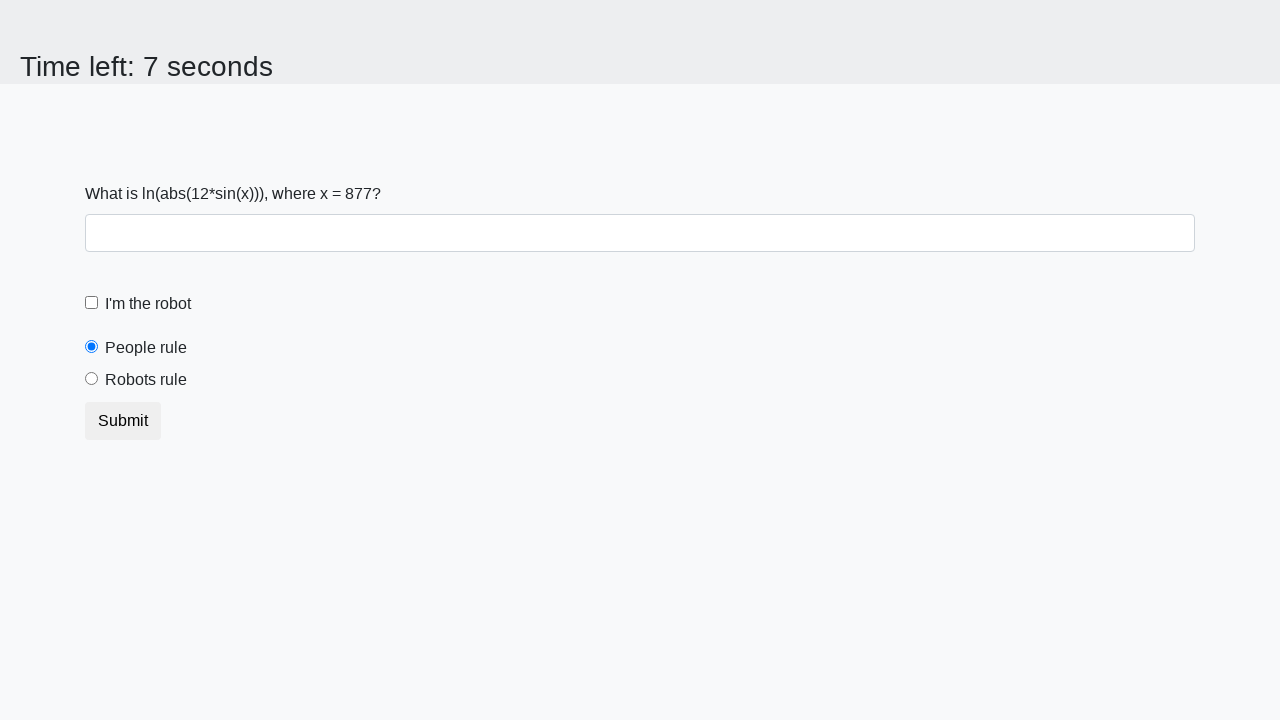

Located the x value element on the math challenge page
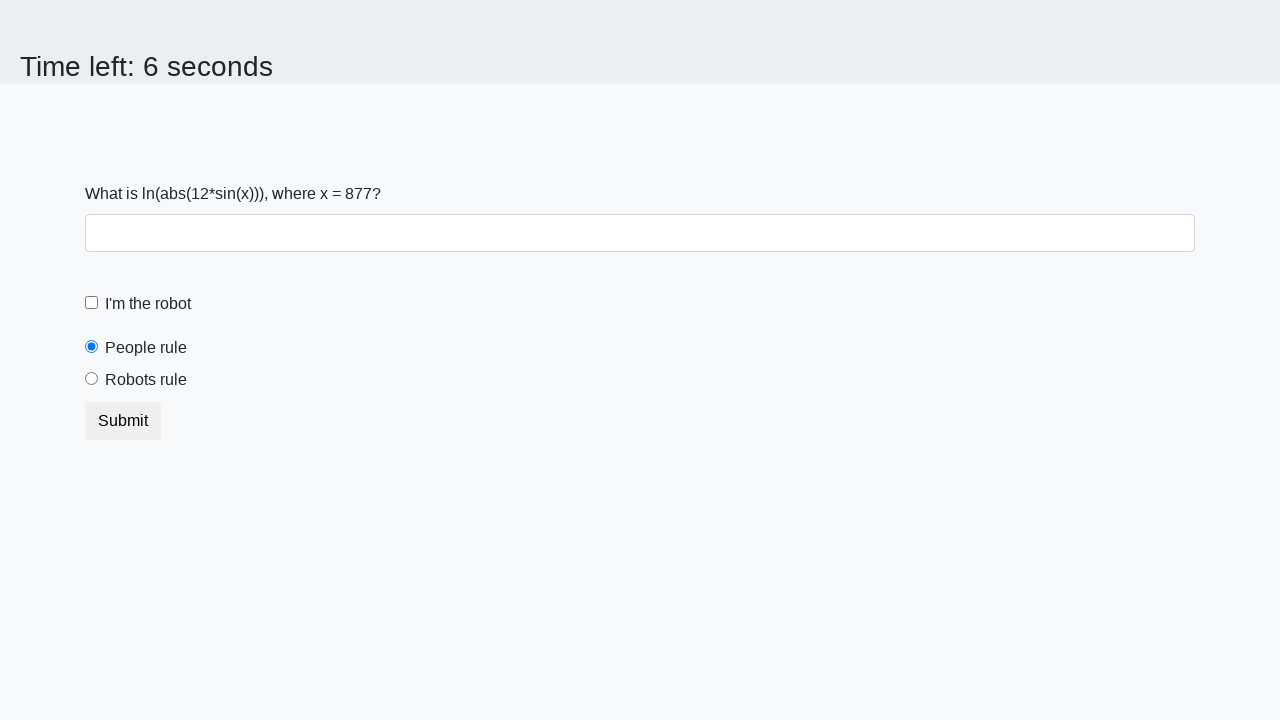

Read the x value from the page
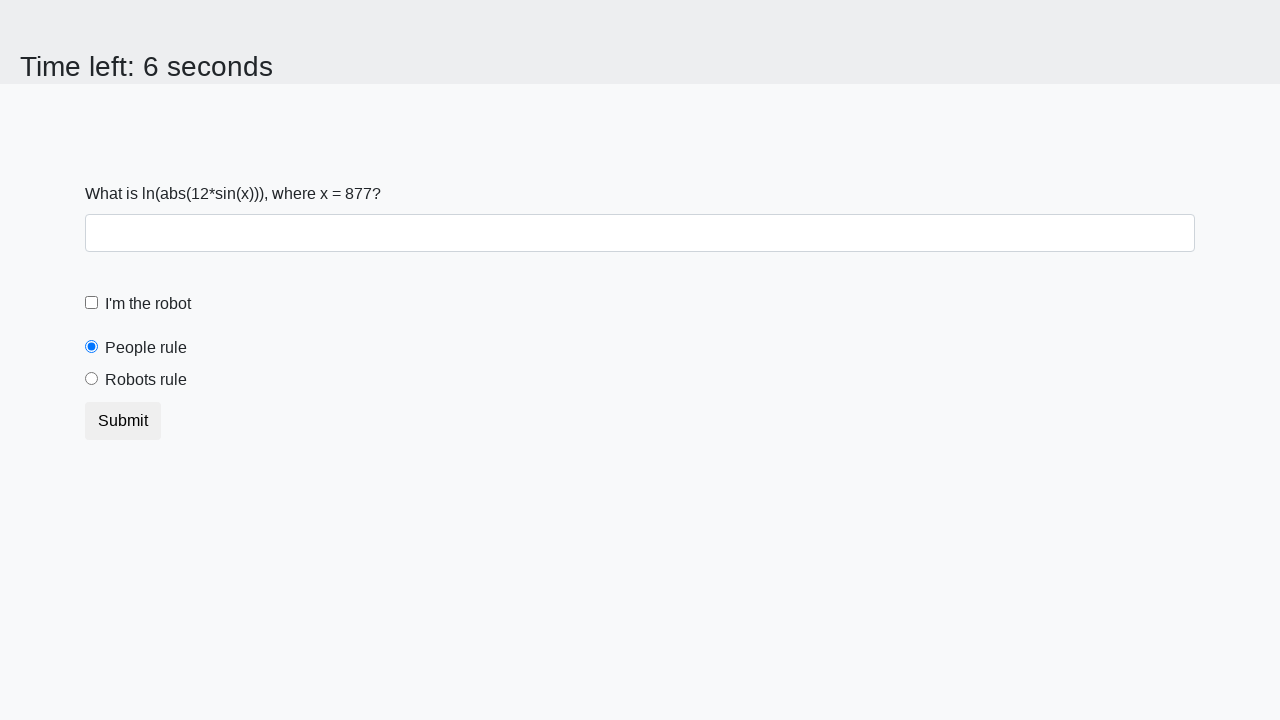

Calculated the answer using logarithmic formula: y = log(|12*sin(877)|)
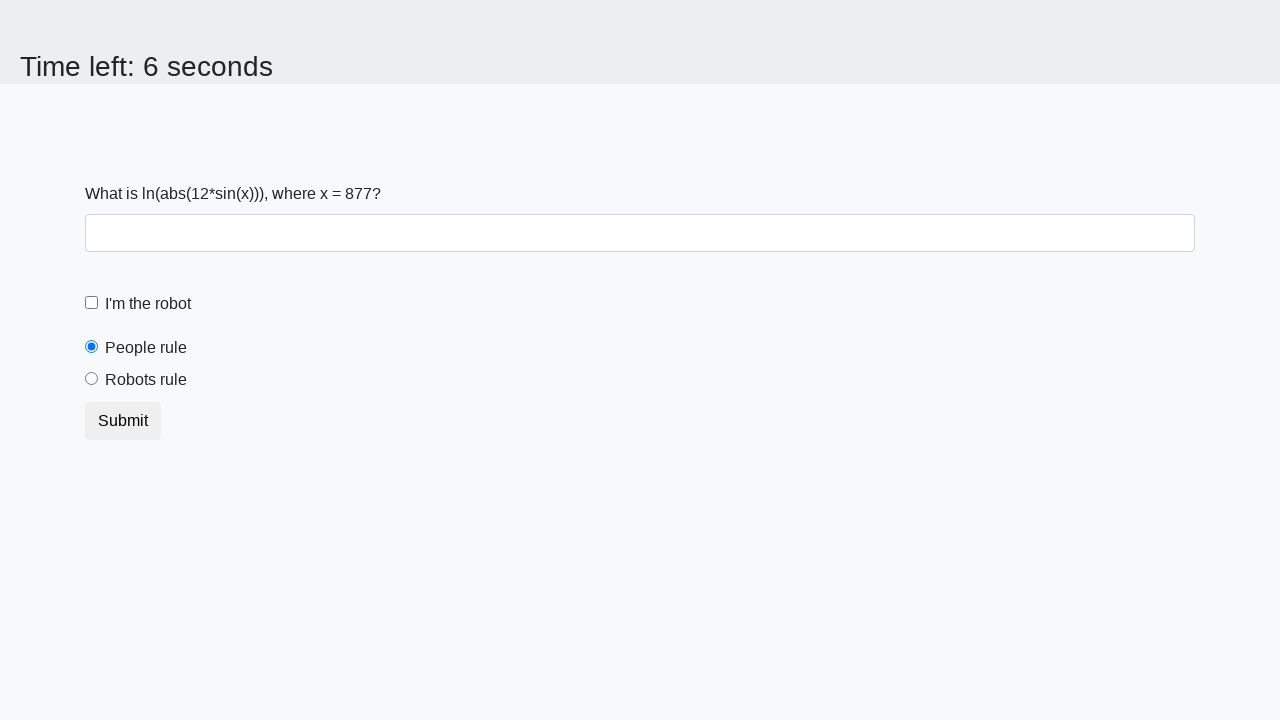

Filled answer field with calculated value: 1.7417353087181056 on #answer
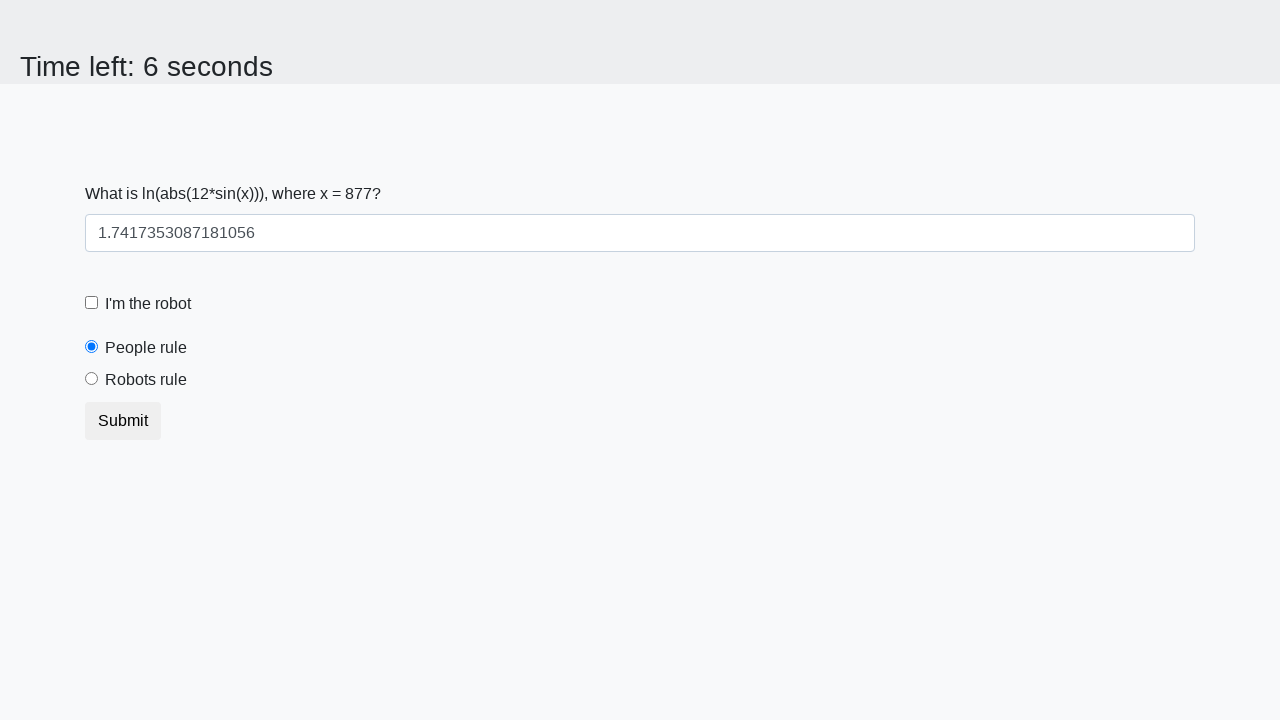

Checked the robot checkbox at (92, 303) on #robotCheckbox
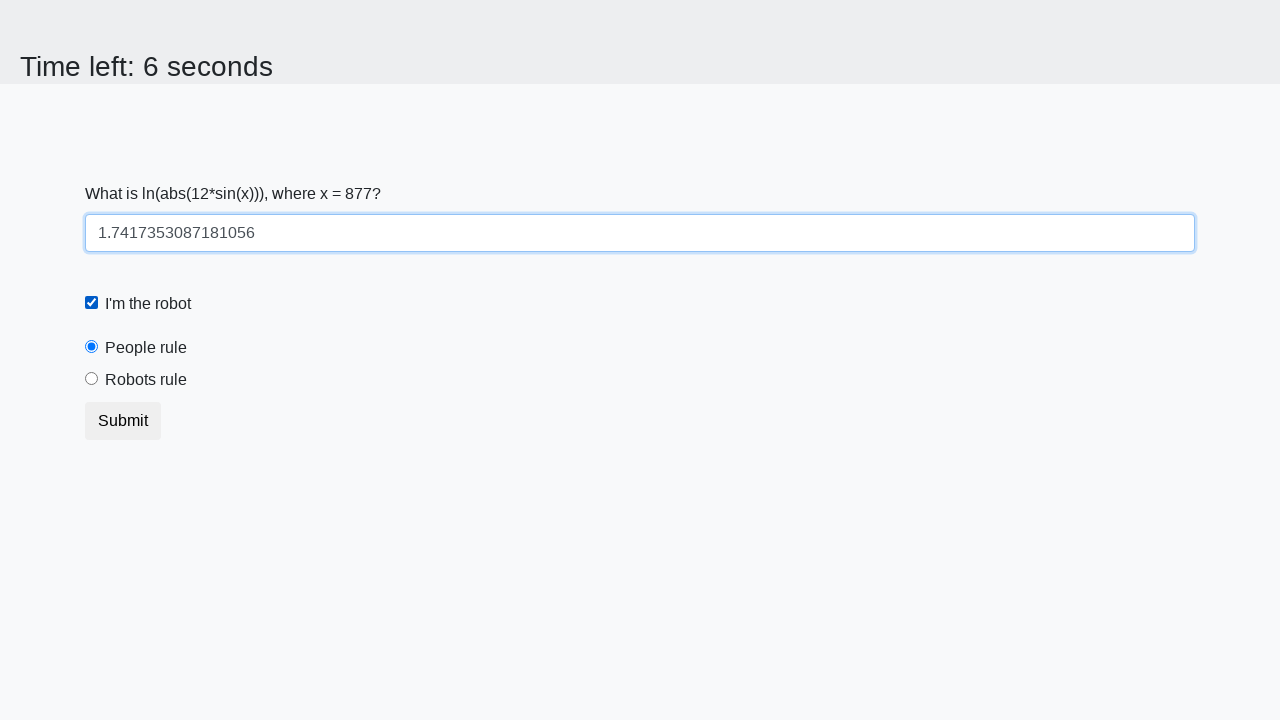

Selected the 'robots rule' radio button at (92, 379) on #robotsRule
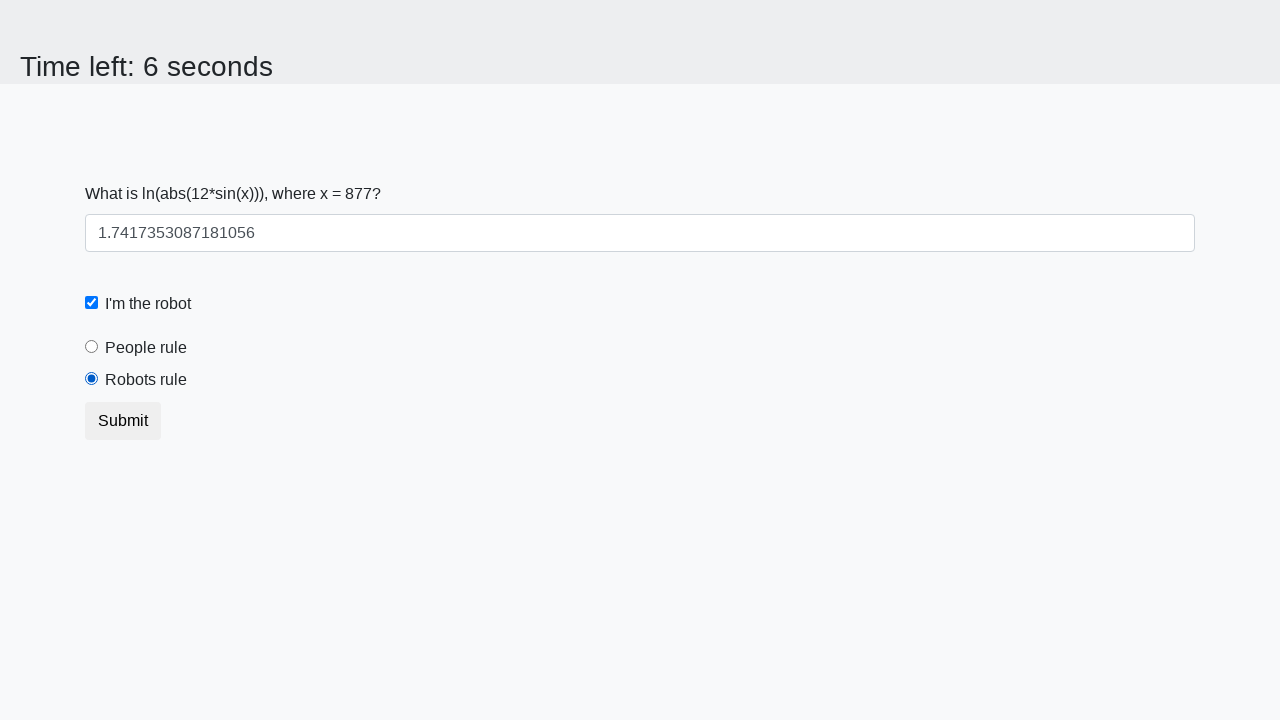

Clicked the submit button to complete the math challenge at (123, 421) on .btn-default
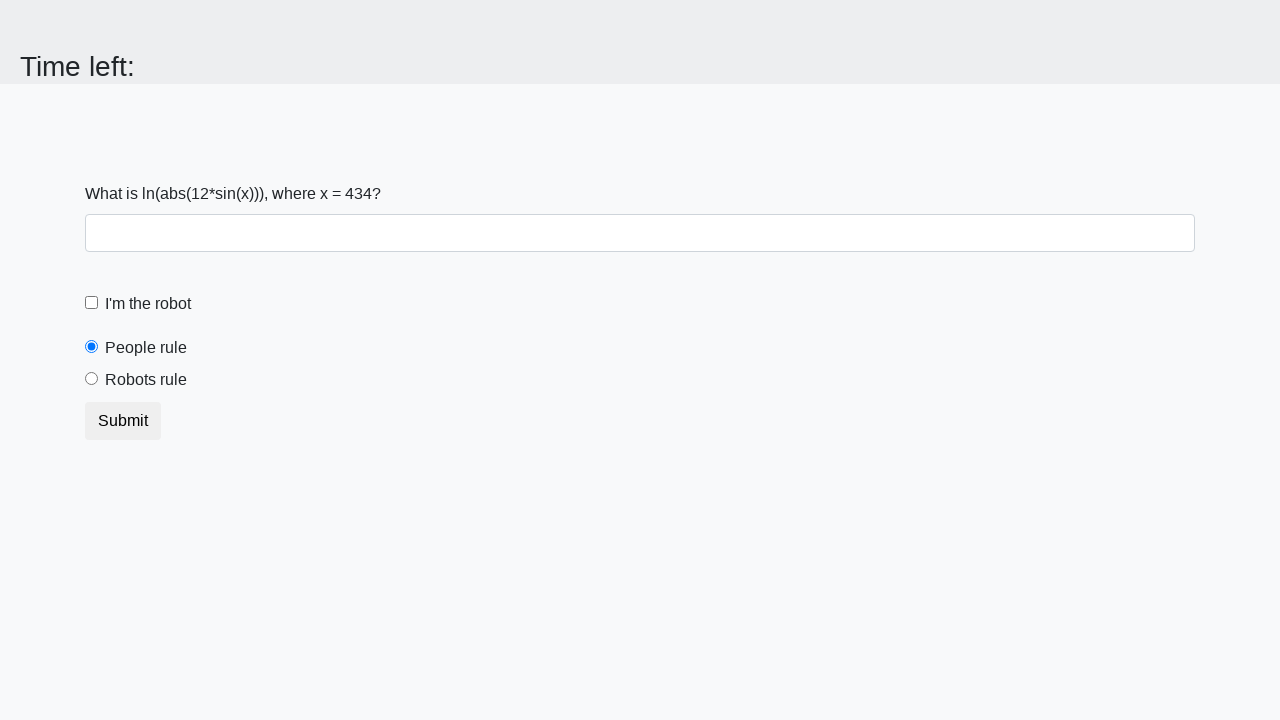

Waited for form submission response
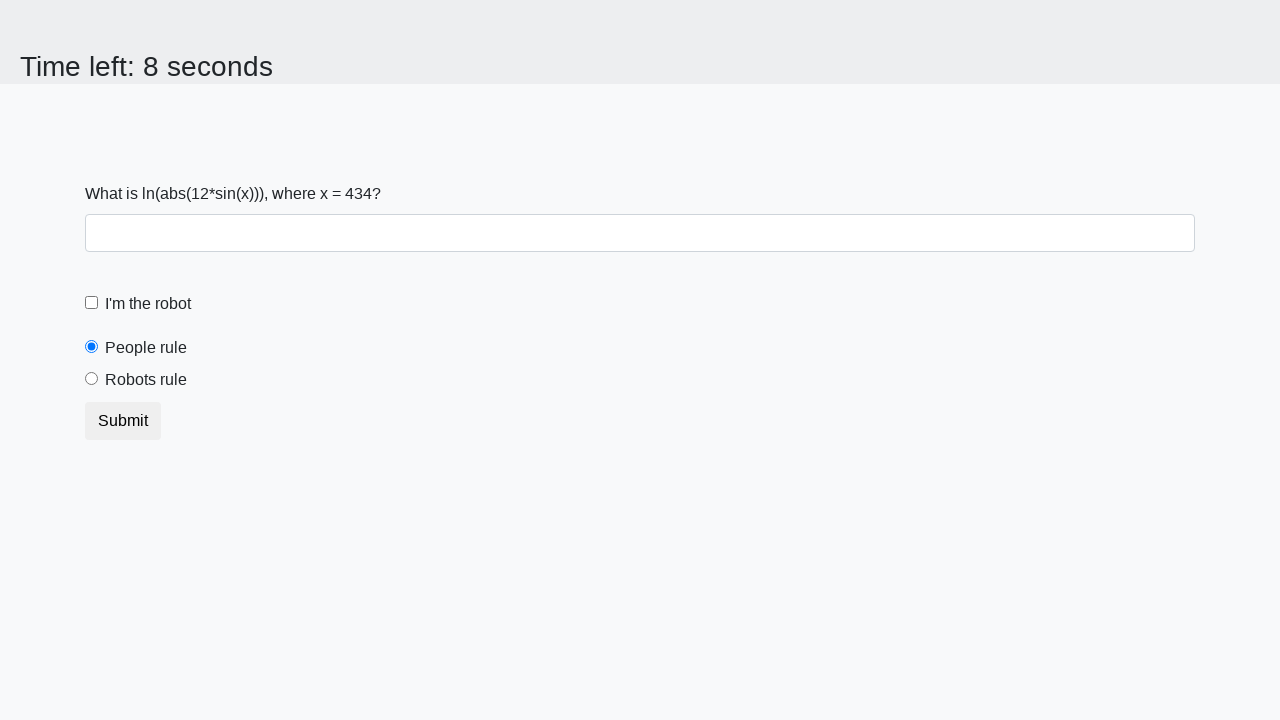

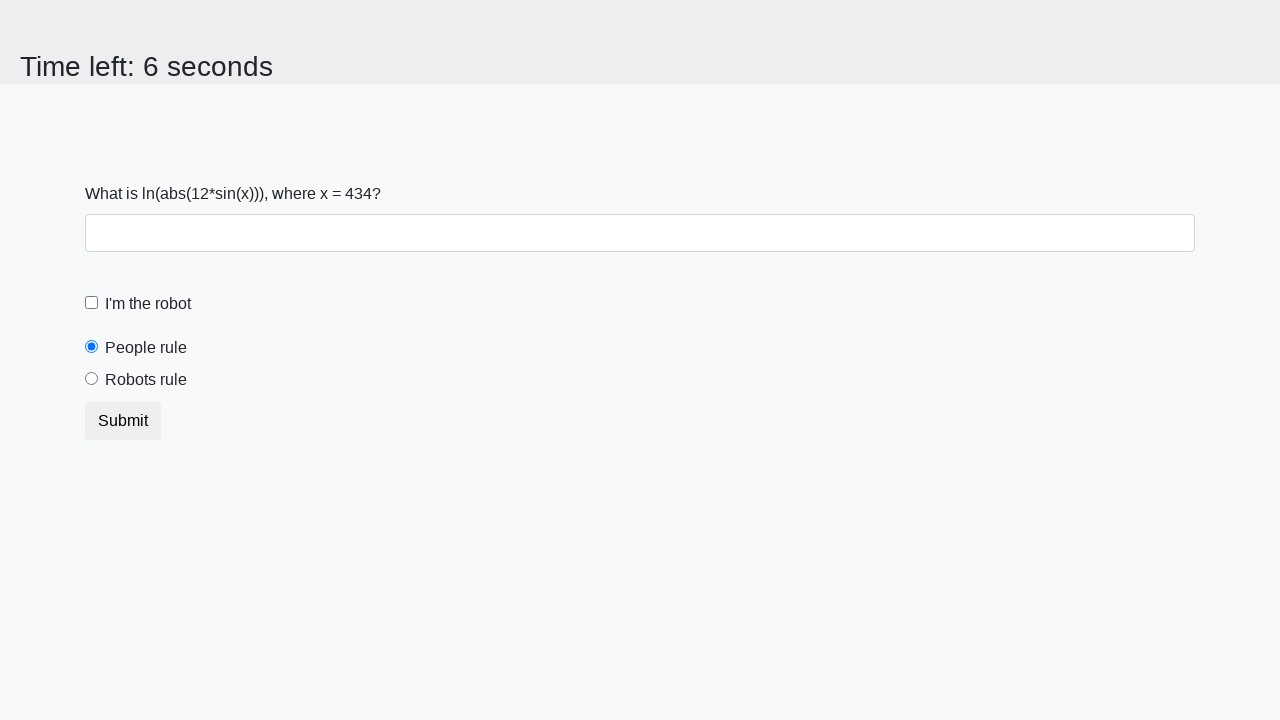